Tests checkbox functionality by navigating to the checkboxes page, unchecking all selected checkboxes, then checking both checkboxes and verifying their states.

Starting URL: https://the-internet.herokuapp.com/

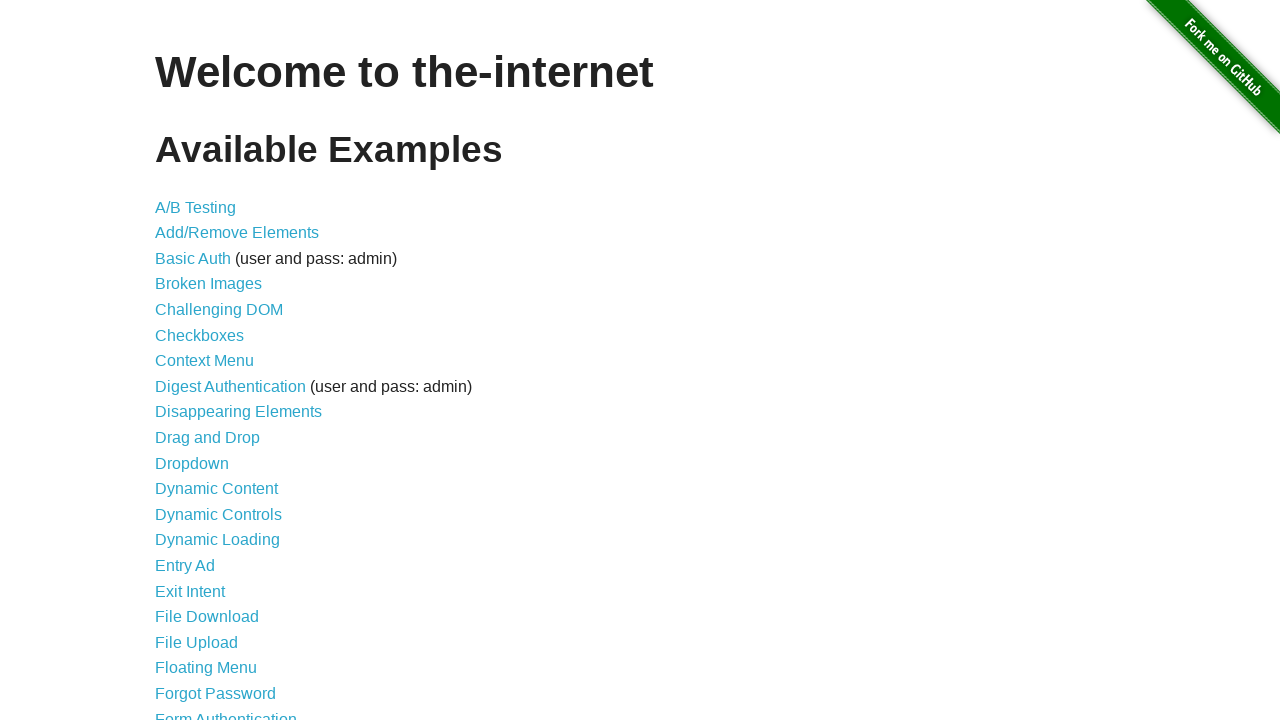

Clicked on Checkboxes link to navigate to checkboxes page at (200, 335) on a[href='/checkboxes']
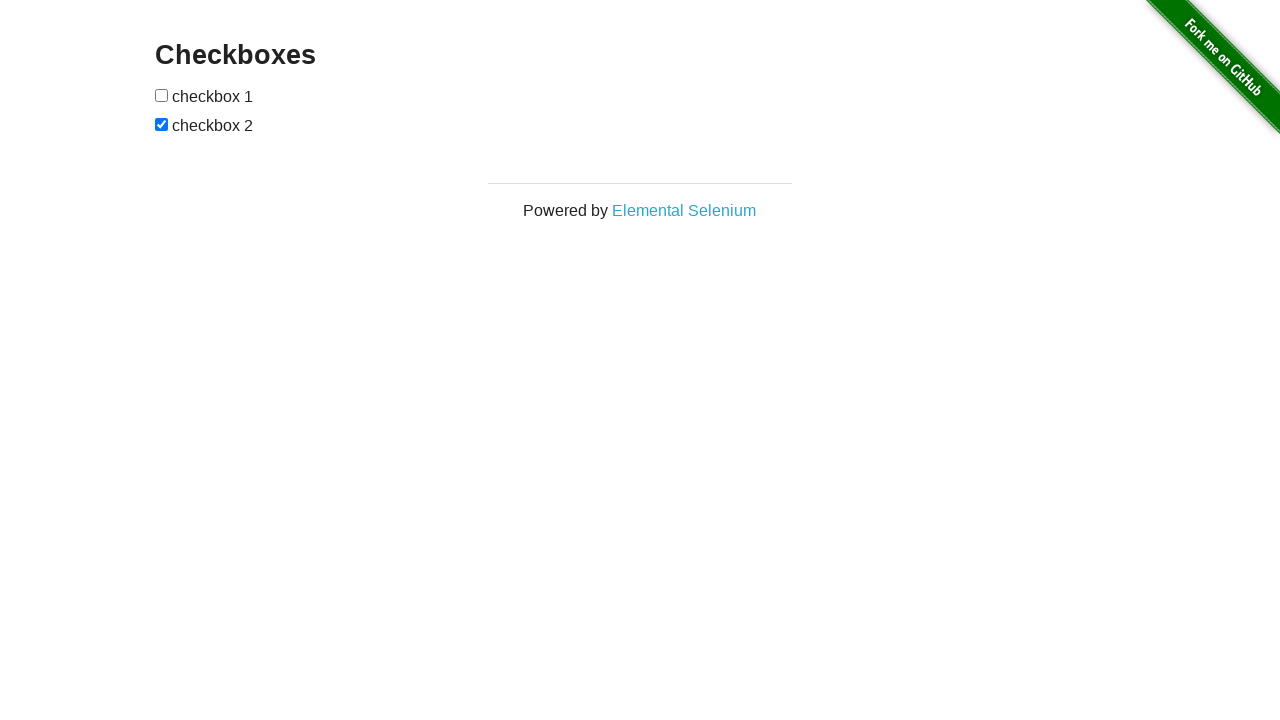

Checkboxes loaded and became visible
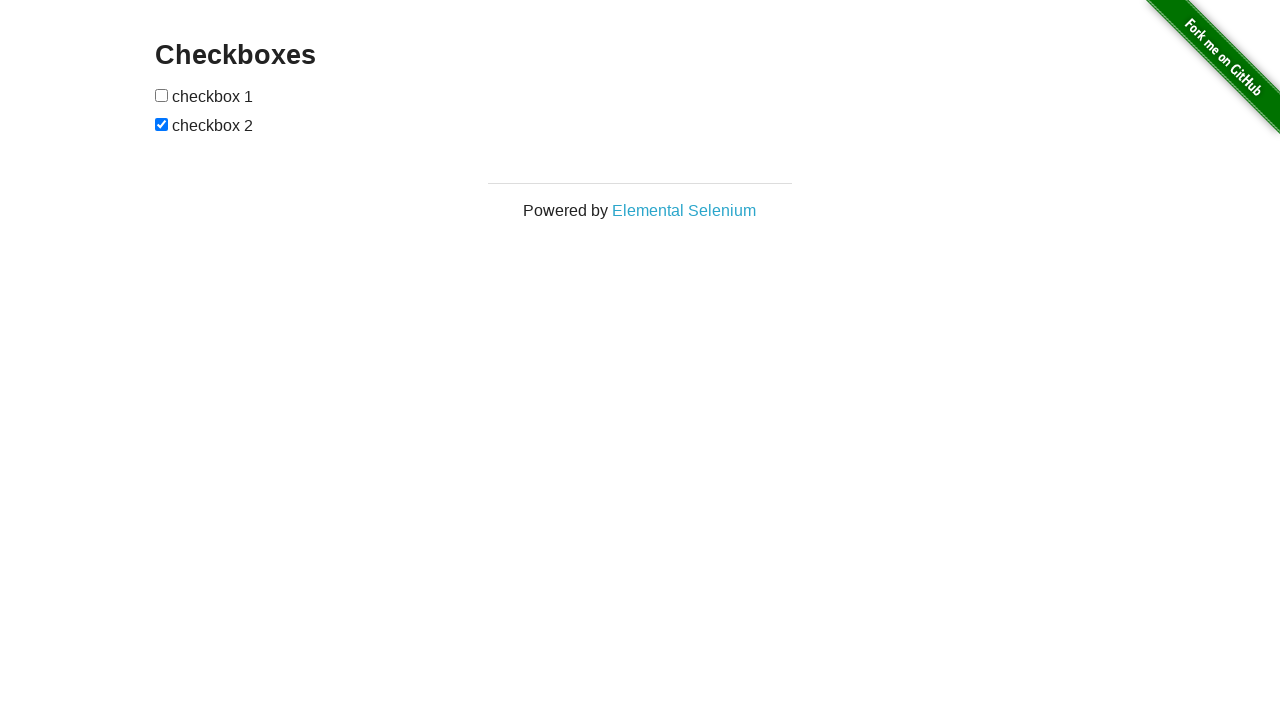

Located all checkboxes on the page
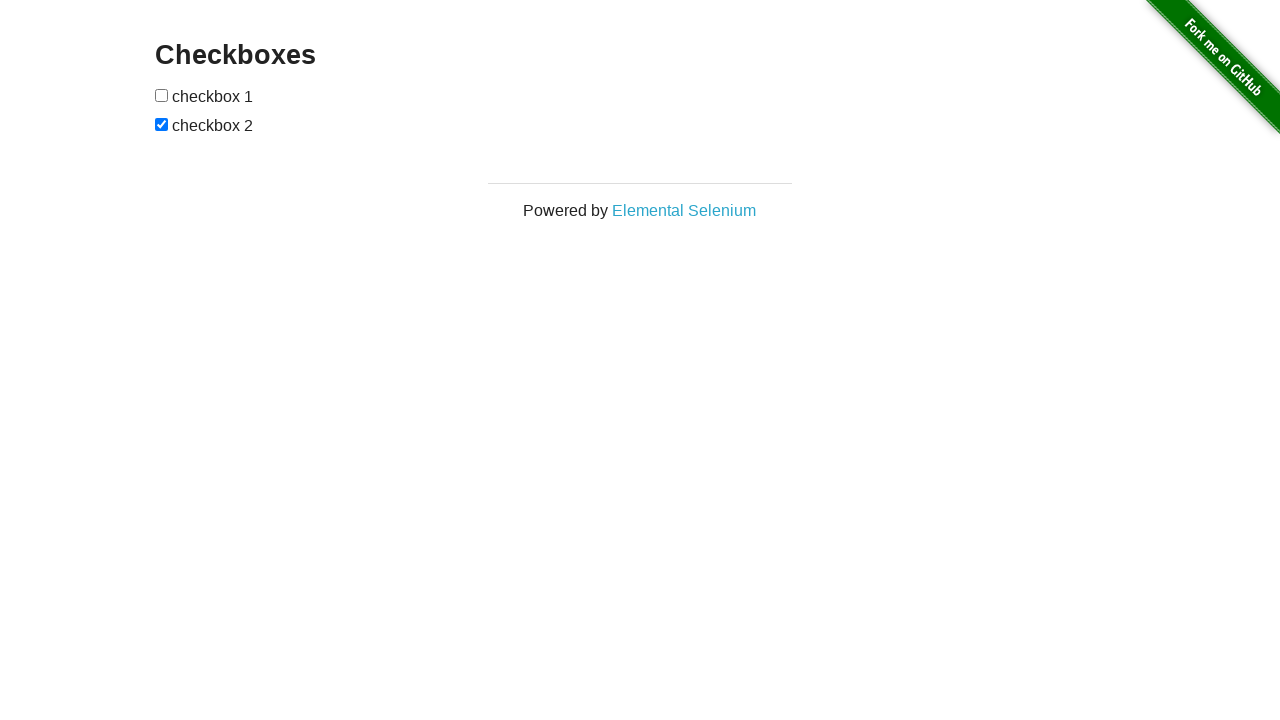

Found 2 checkboxes
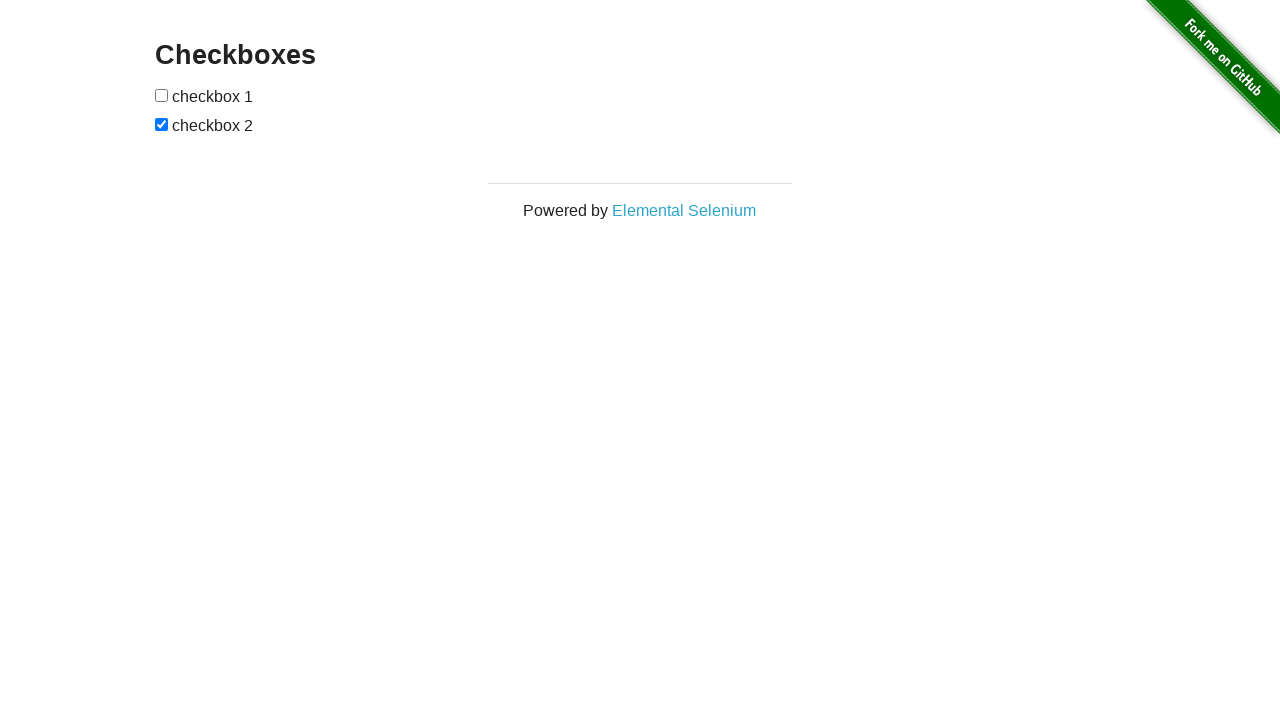

Unchecked checkbox 1 at (162, 124) on input[type='checkbox'] >> nth=1
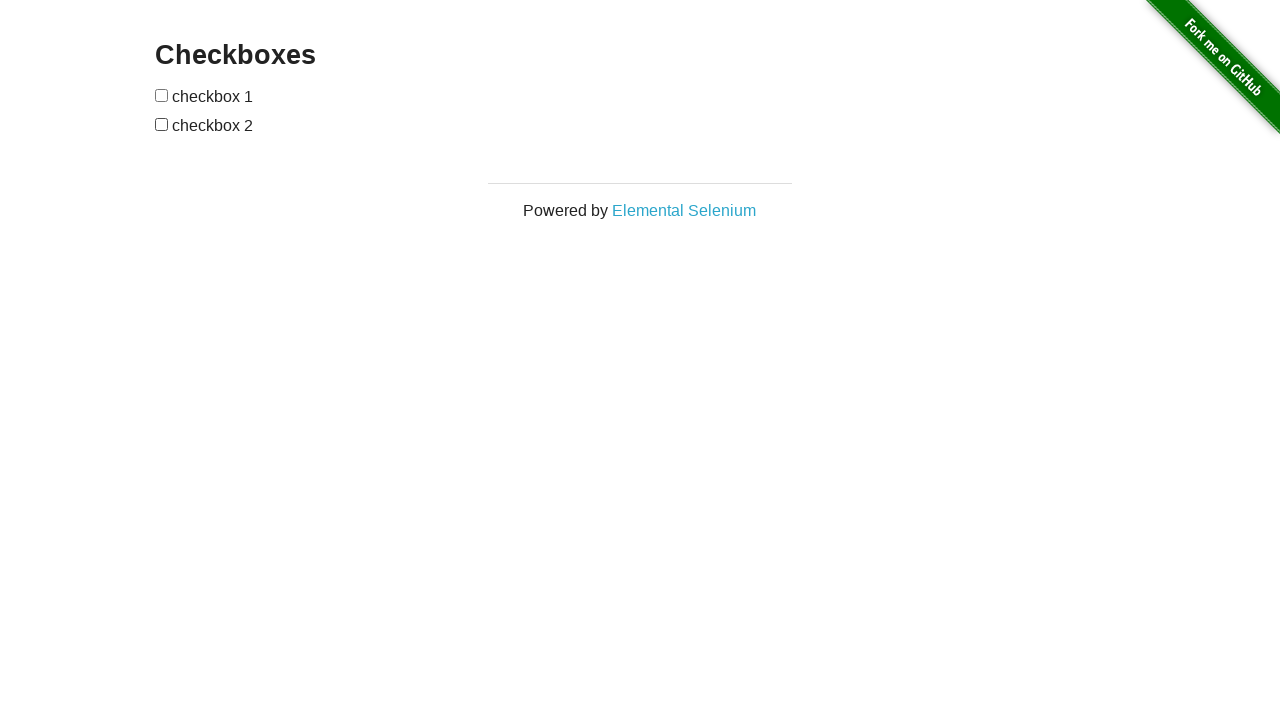

Verified checkbox 0 is unchecked
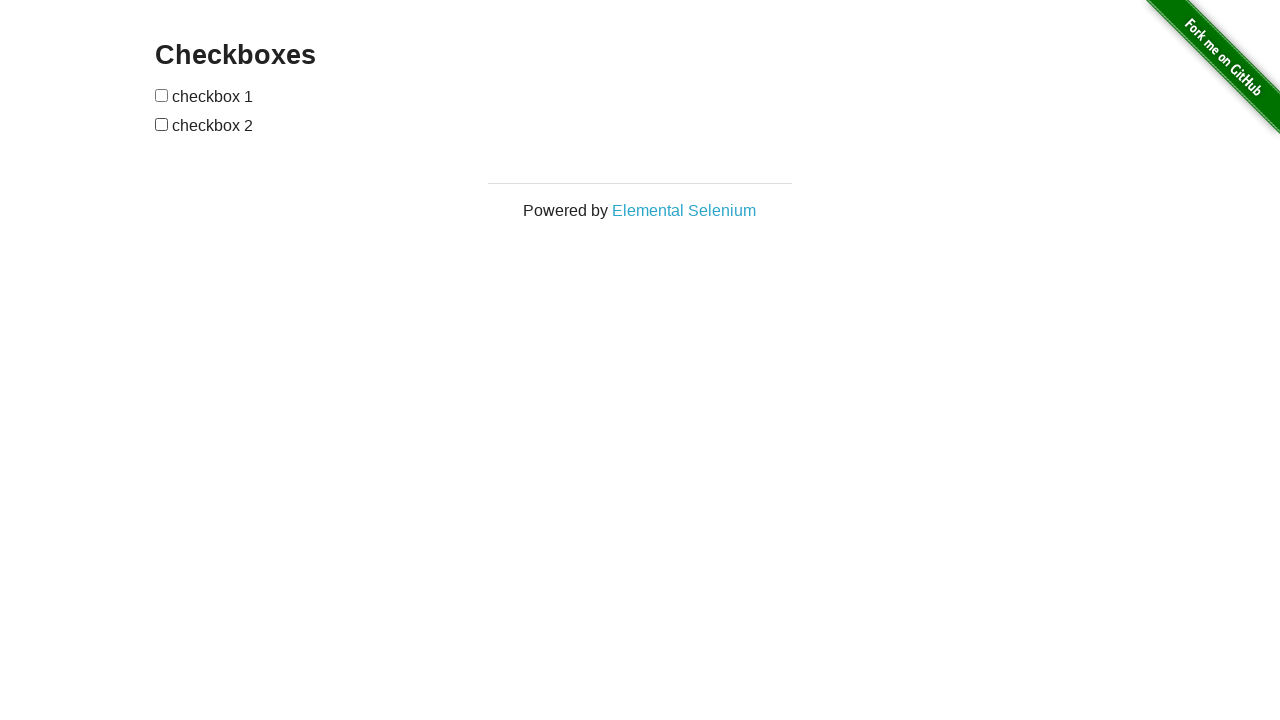

Verified checkbox 1 is unchecked
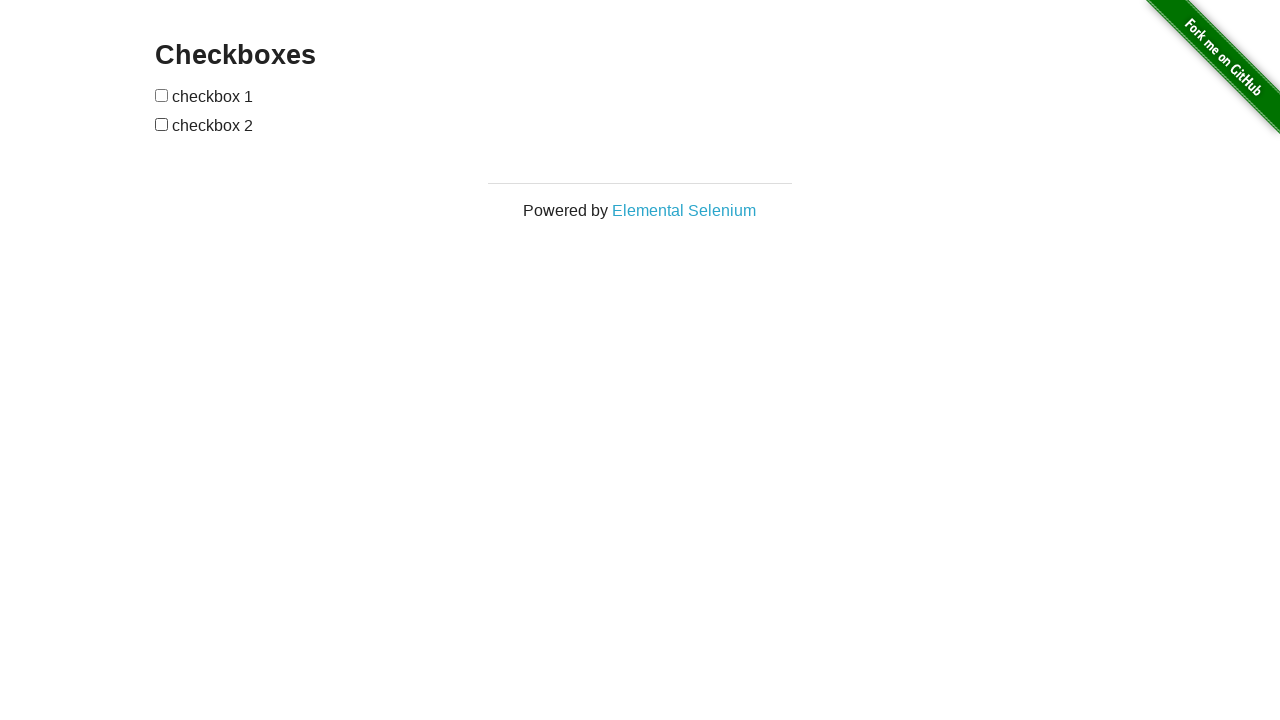

Checked the first checkbox at (162, 95) on input[type='checkbox'] >> nth=0
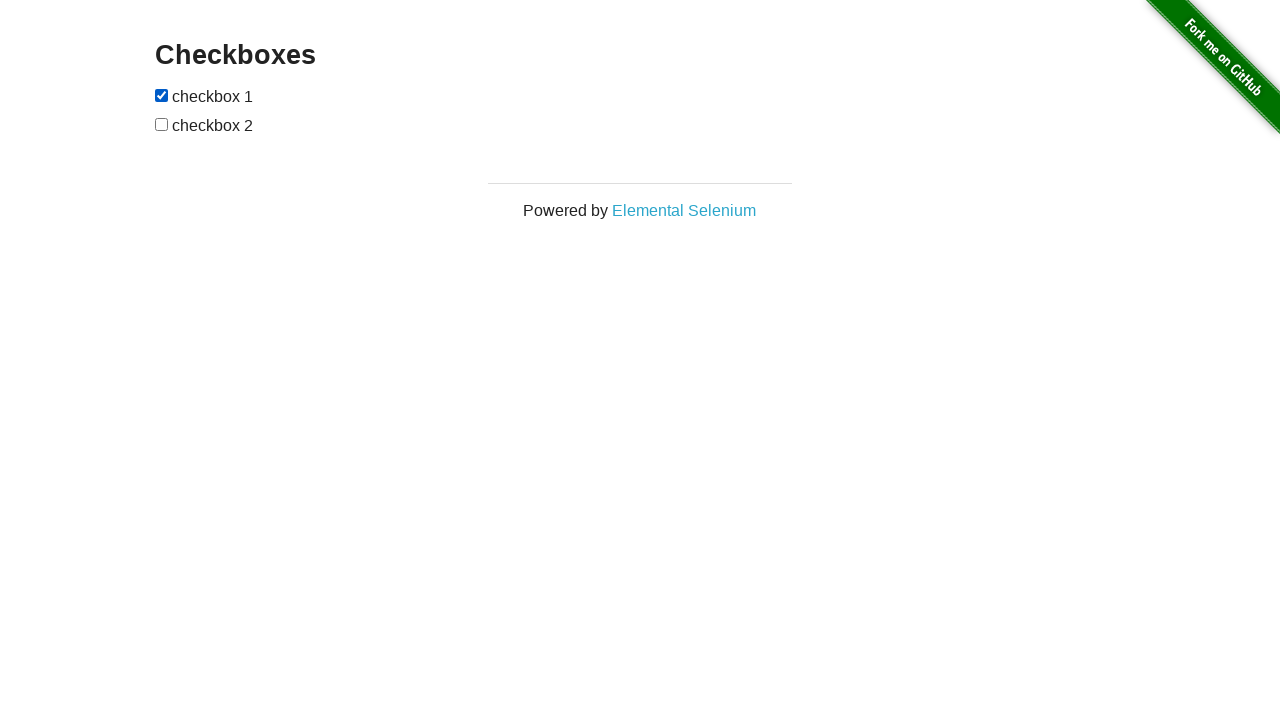

Verified first checkbox is checked
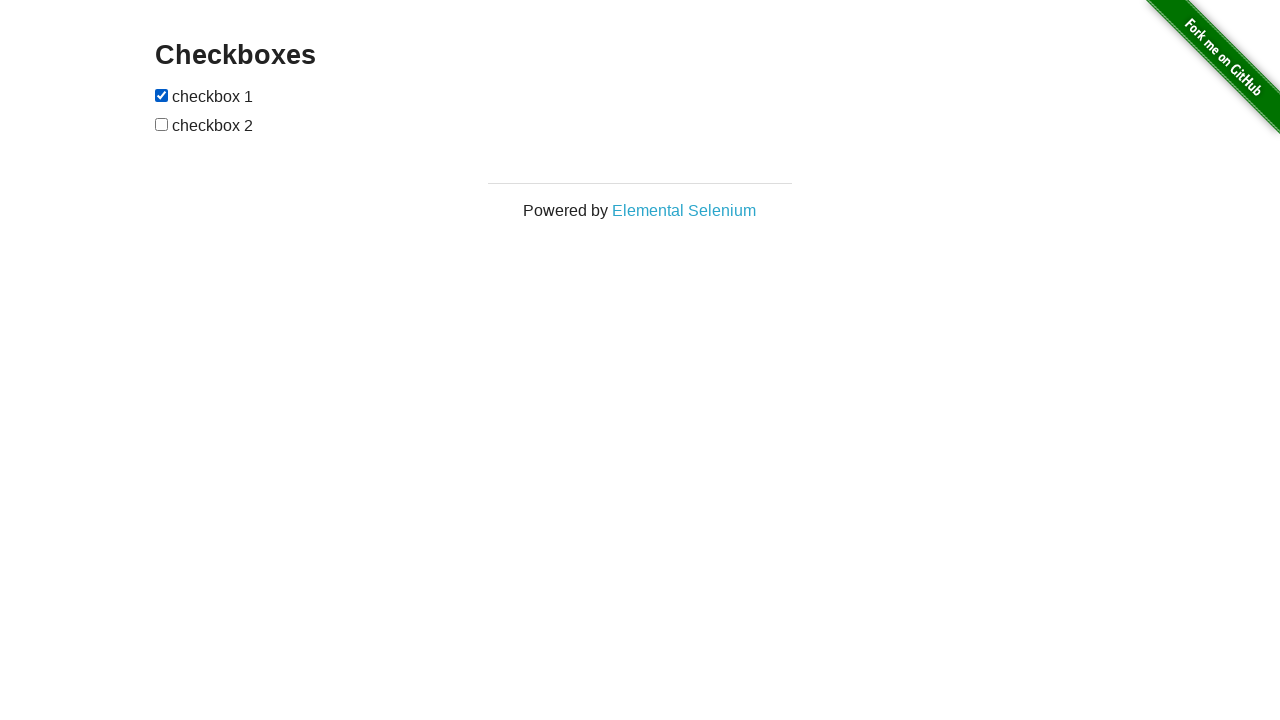

Checked the second checkbox at (162, 124) on input[type='checkbox'] >> nth=1
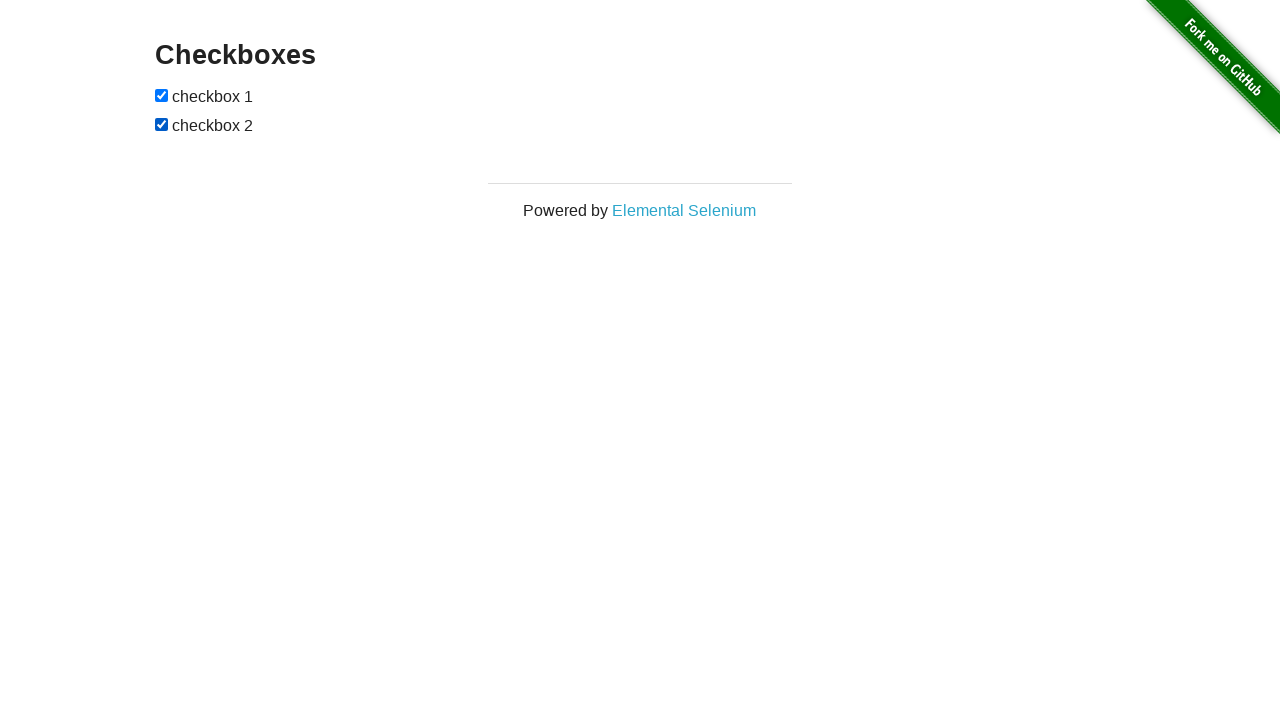

Verified second checkbox is checked
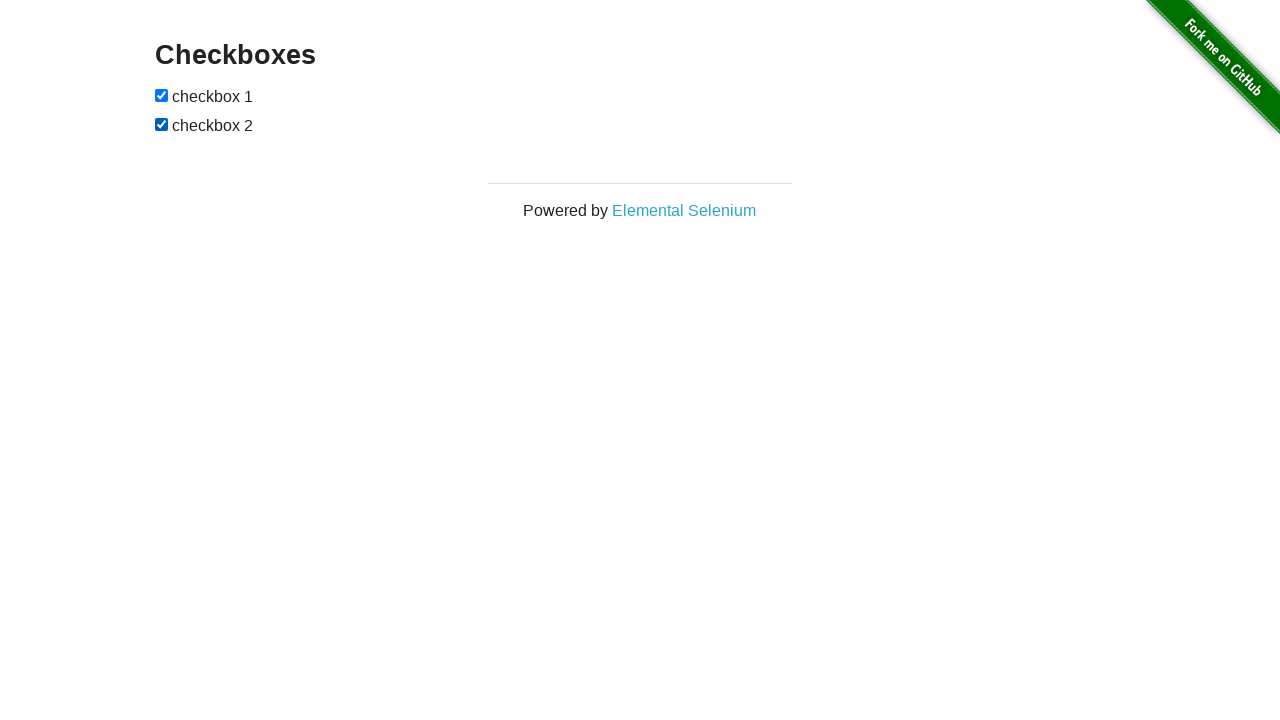

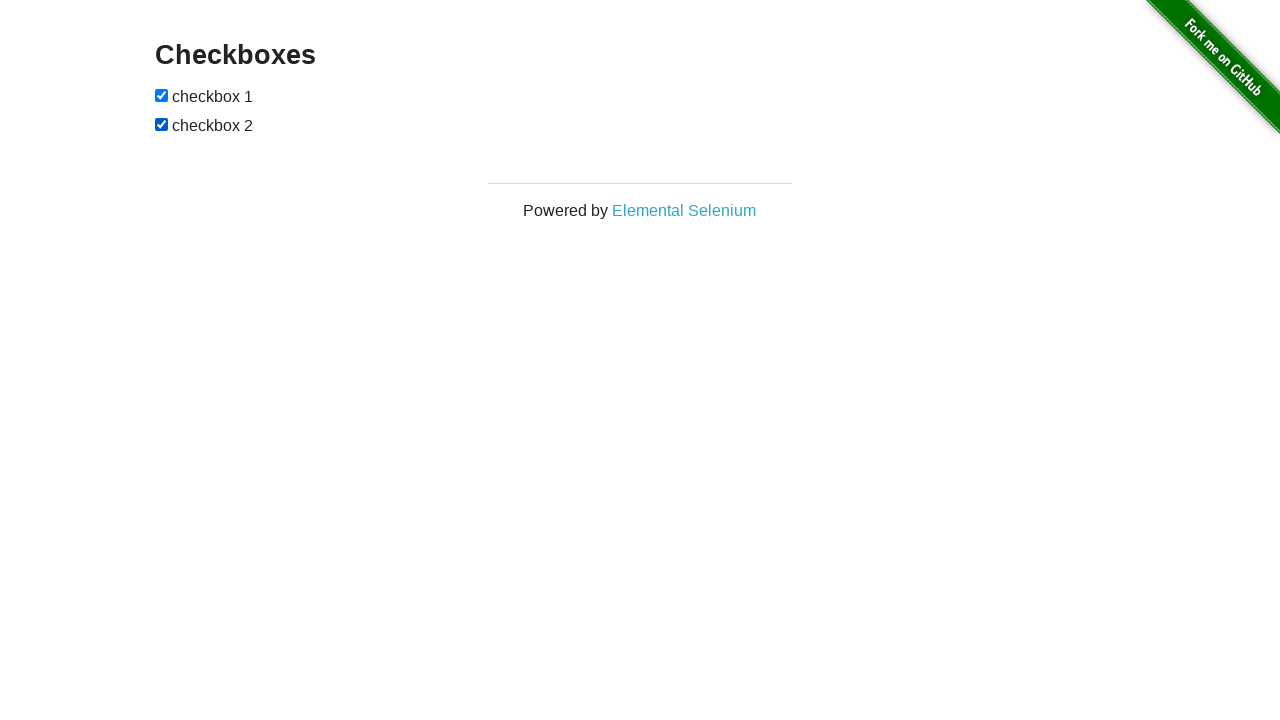